Tests scrolling functionality and verifies that the sum of values in a table matches the displayed total amount

Starting URL: https://rahulshettyacademy.com/AutomationPractice/

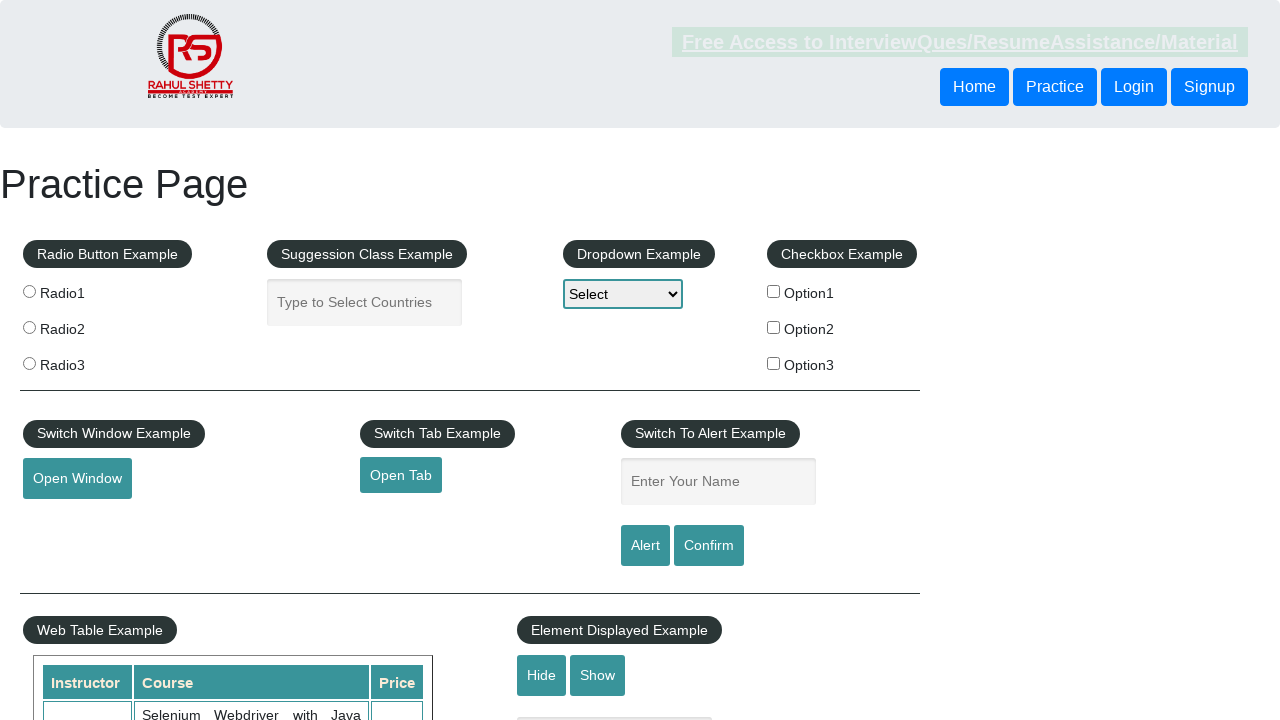

Scrolled page down by 500 pixels
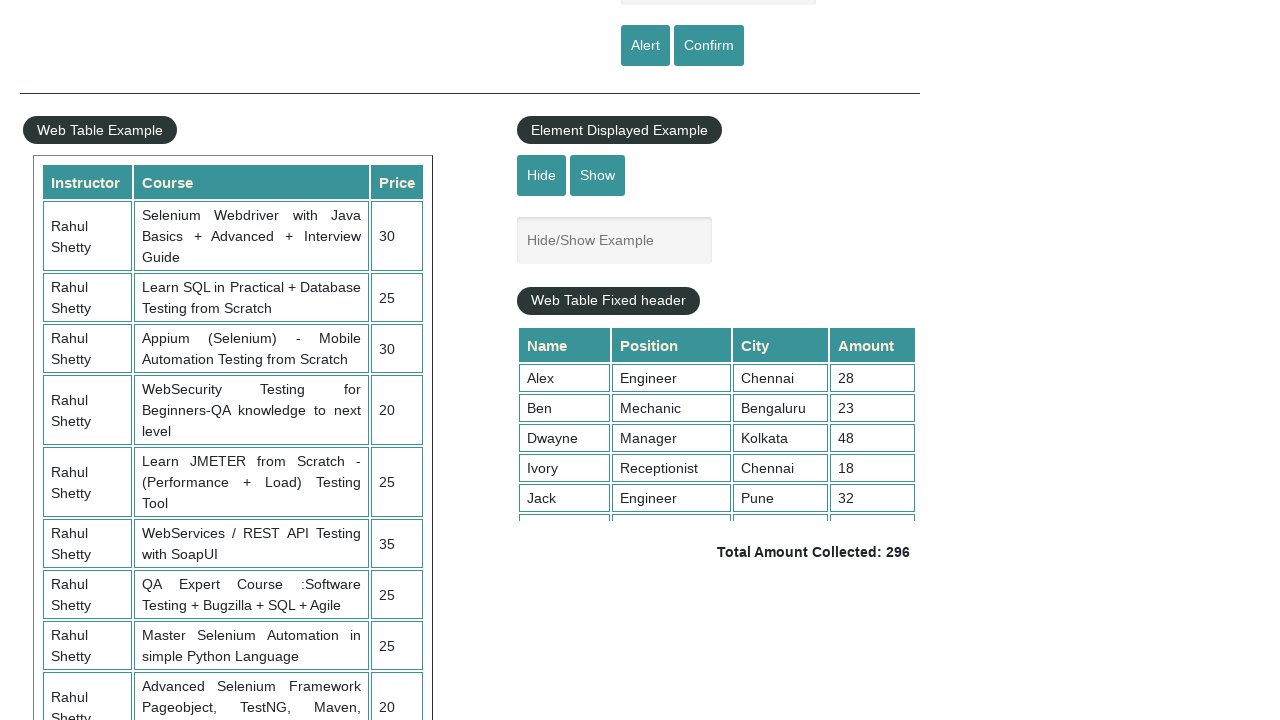

Scrolled within the fixed table element to position 400
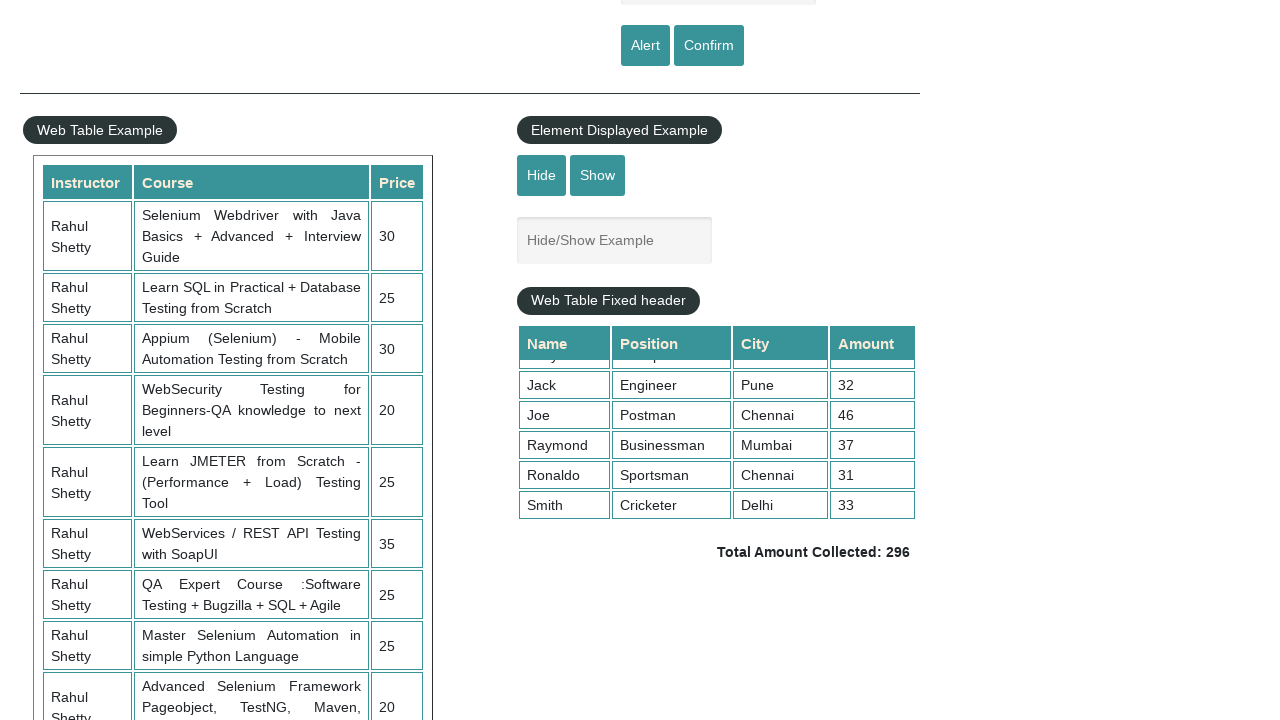

Retrieved all values from the 4th column of the table
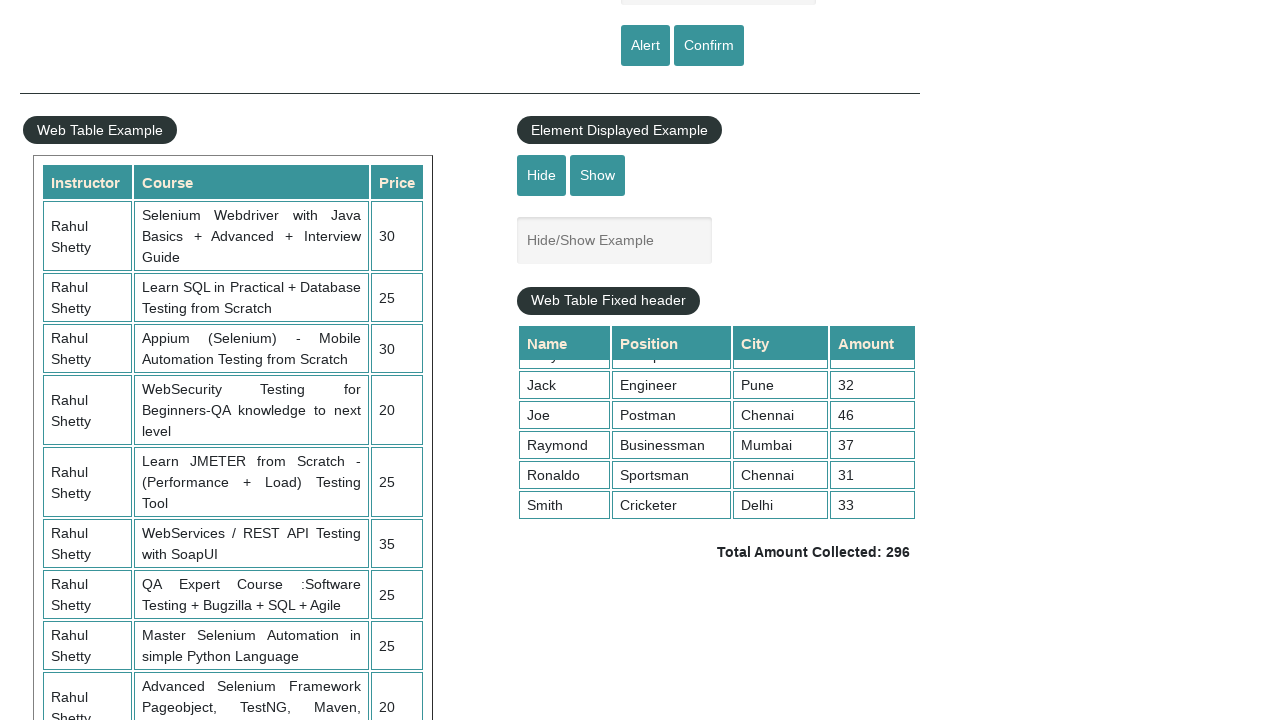

Calculated sum of table values: 296
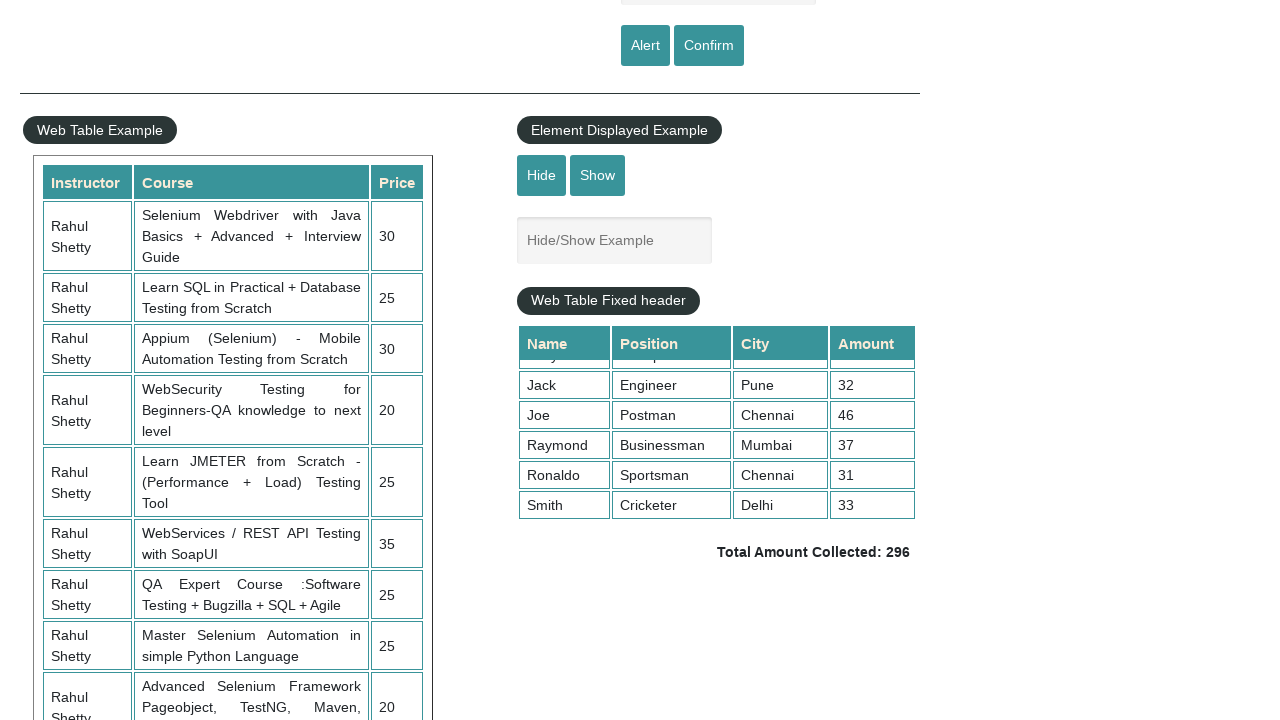

Retrieved displayed total amount text
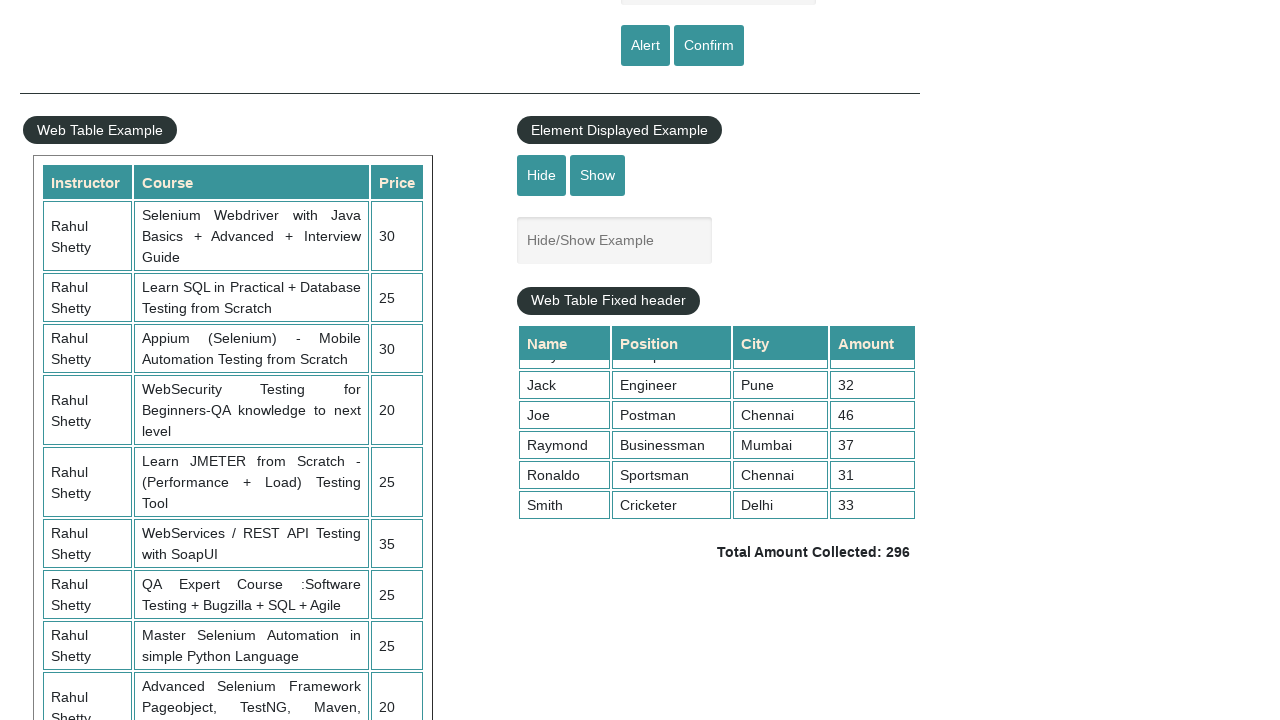

Parsed total amount from text: 296
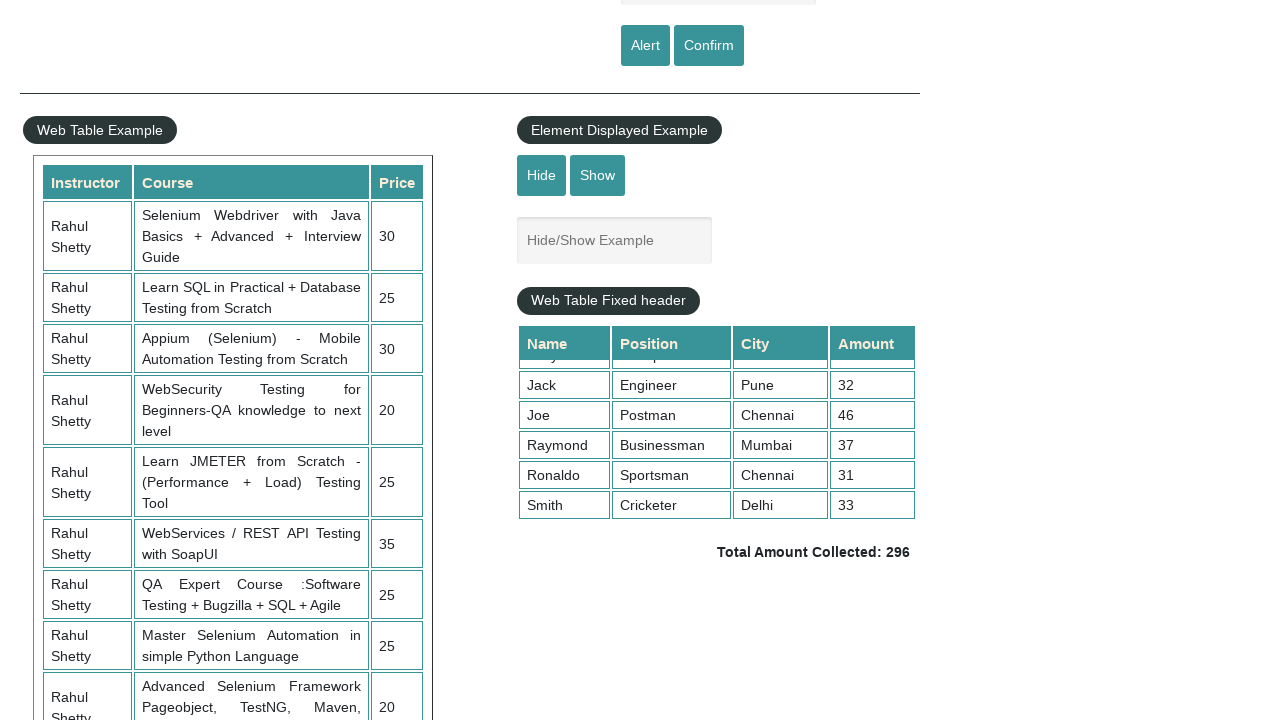

Verified that table sum (296) matches displayed total (296)
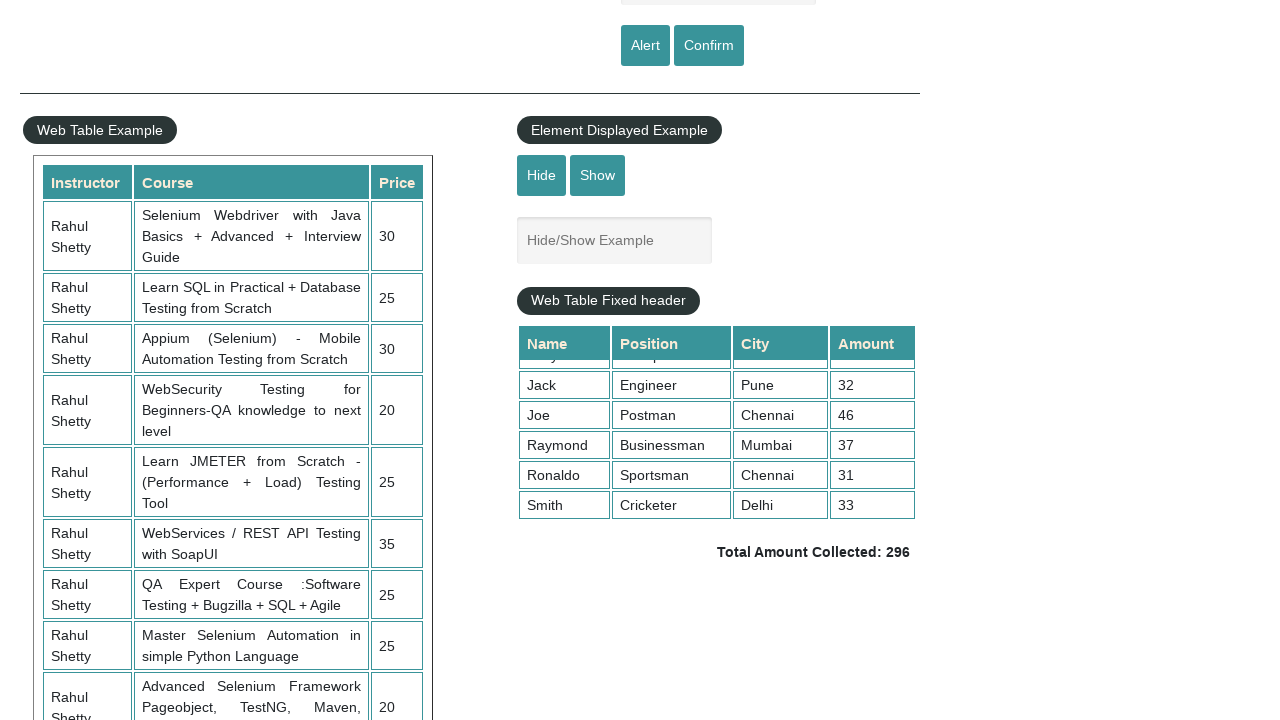

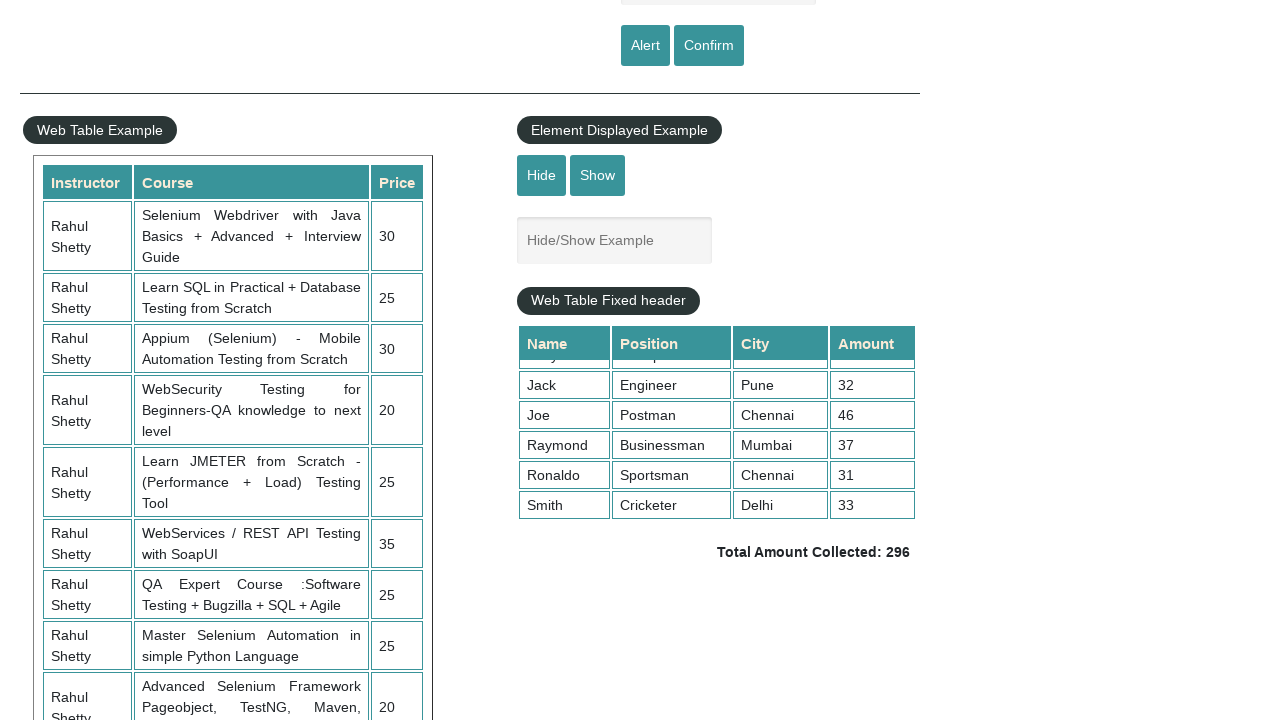